Tests browser alert and confirm dialog handling by clicking alert and confirm buttons and accepting/dismissing the dialogs

Starting URL: https://rahulshettyacademy.com/AutomationPractice/

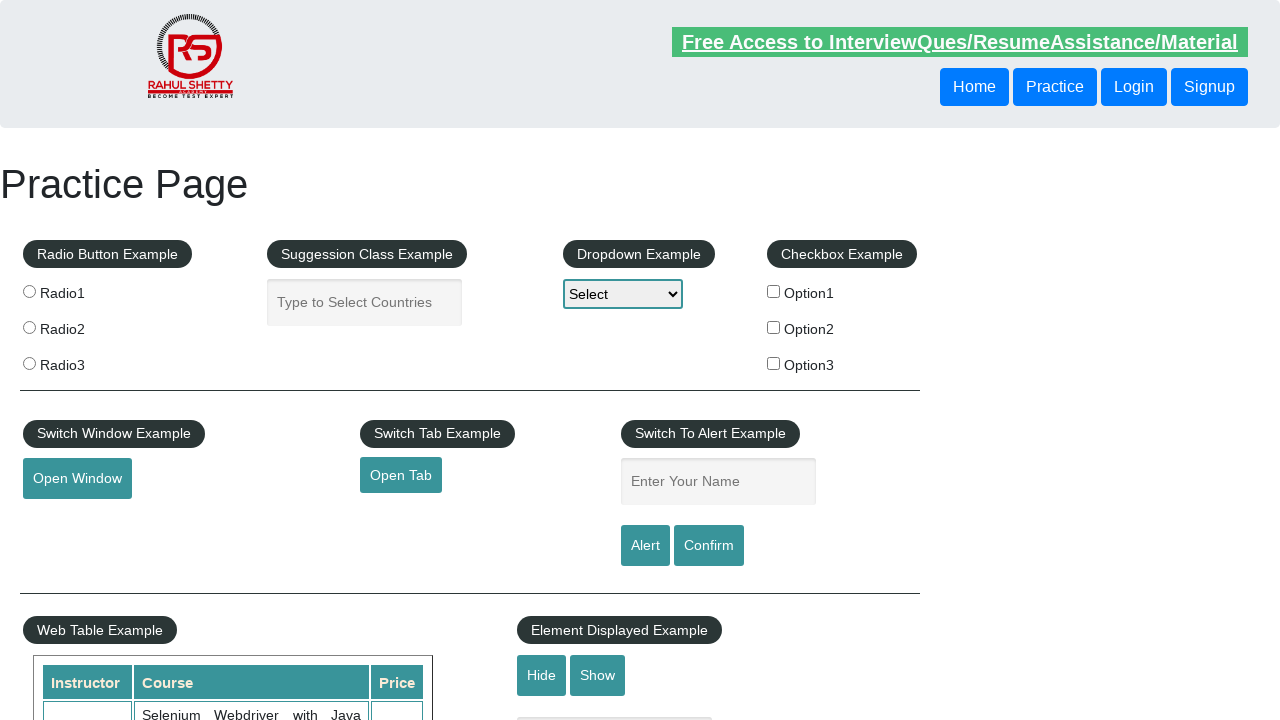

Set up dialog handler to accept all alerts and confirm dialogs
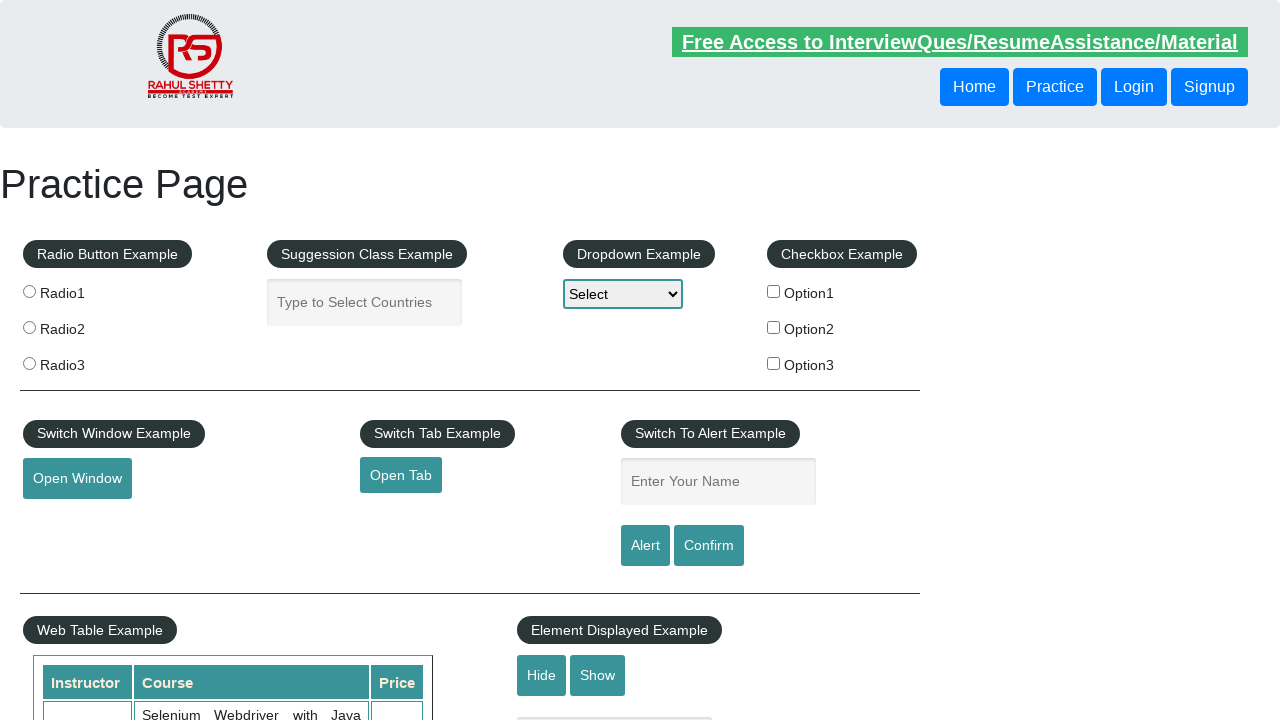

Navigated to AutomationPractice page
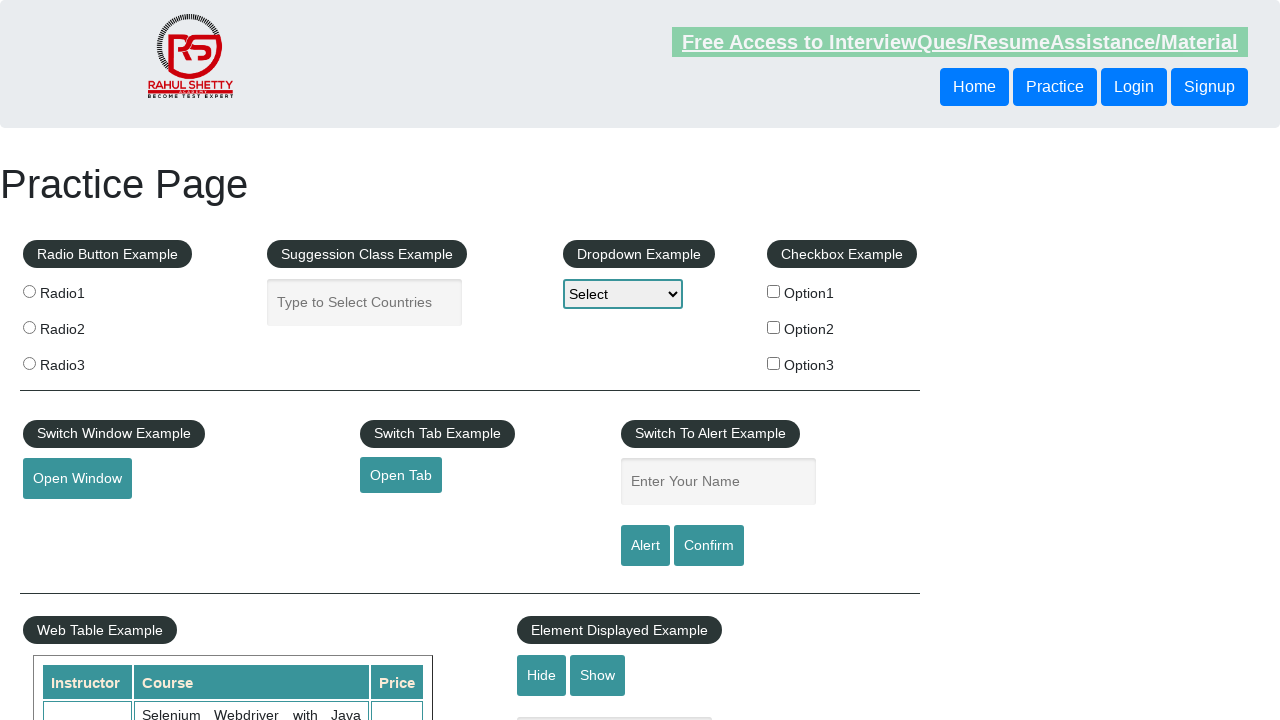

Clicked alert button to trigger alert dialog at (645, 546) on #alertbtn
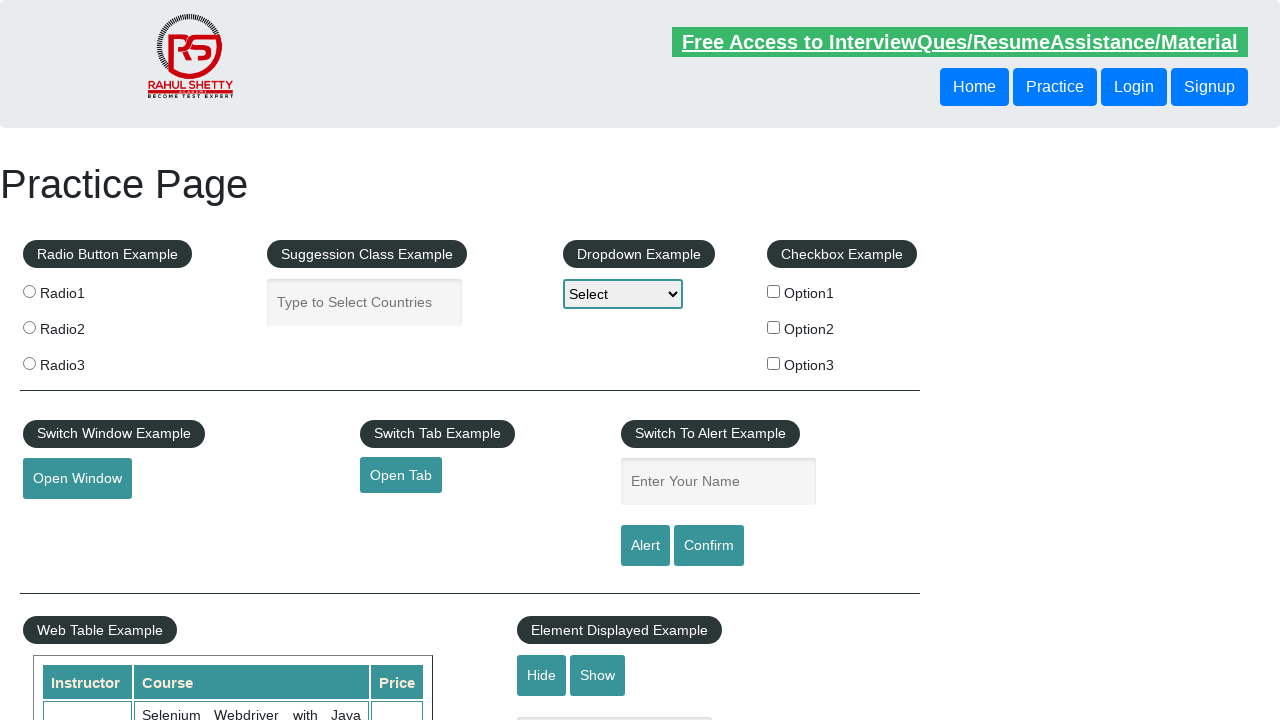

Clicked confirm button to trigger confirm dialog at (709, 546) on #confirmbtn
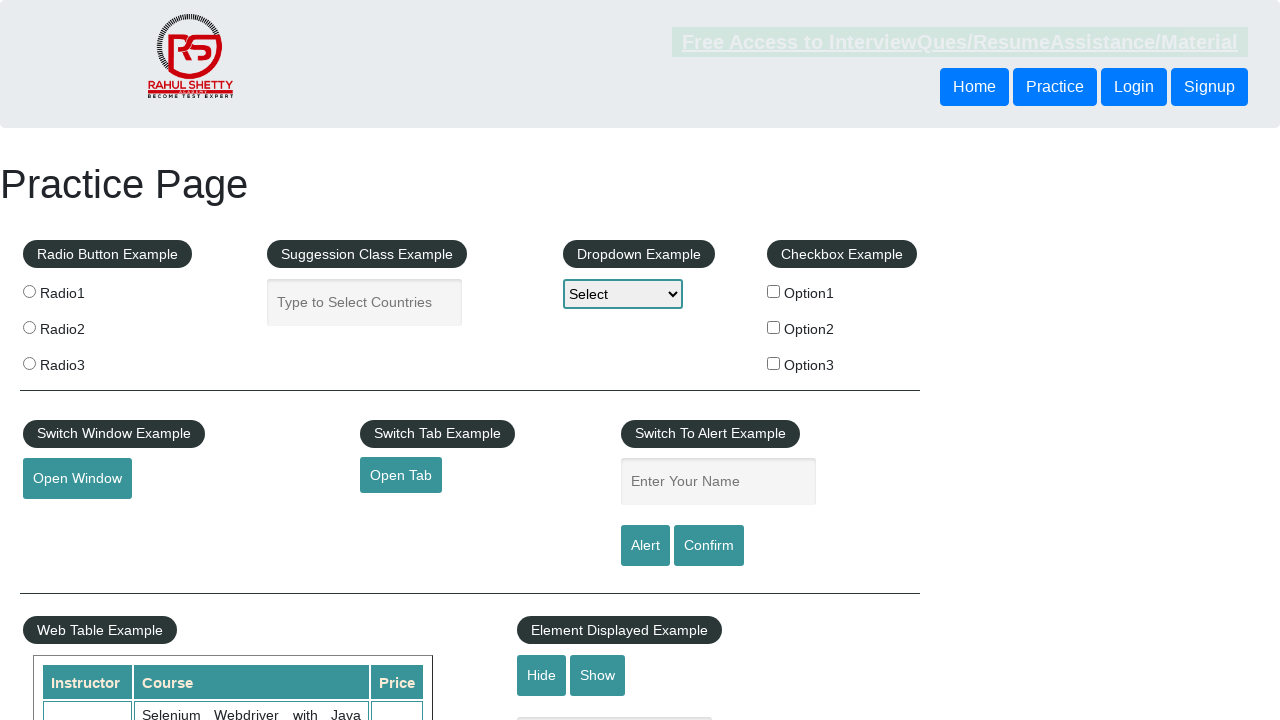

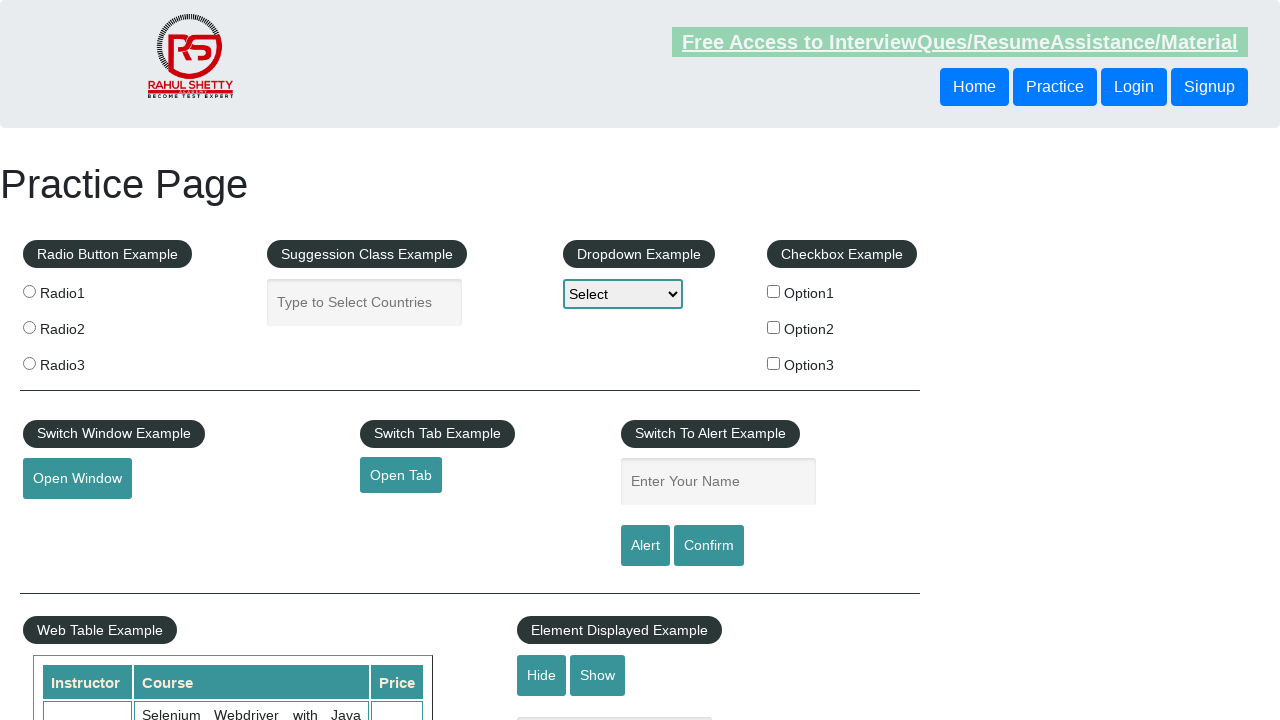